Tests registration form validation with password less than 6 characters and verifies password error messages are displayed

Starting URL: https://alada.vn/tai-khoan/dang-ky.html

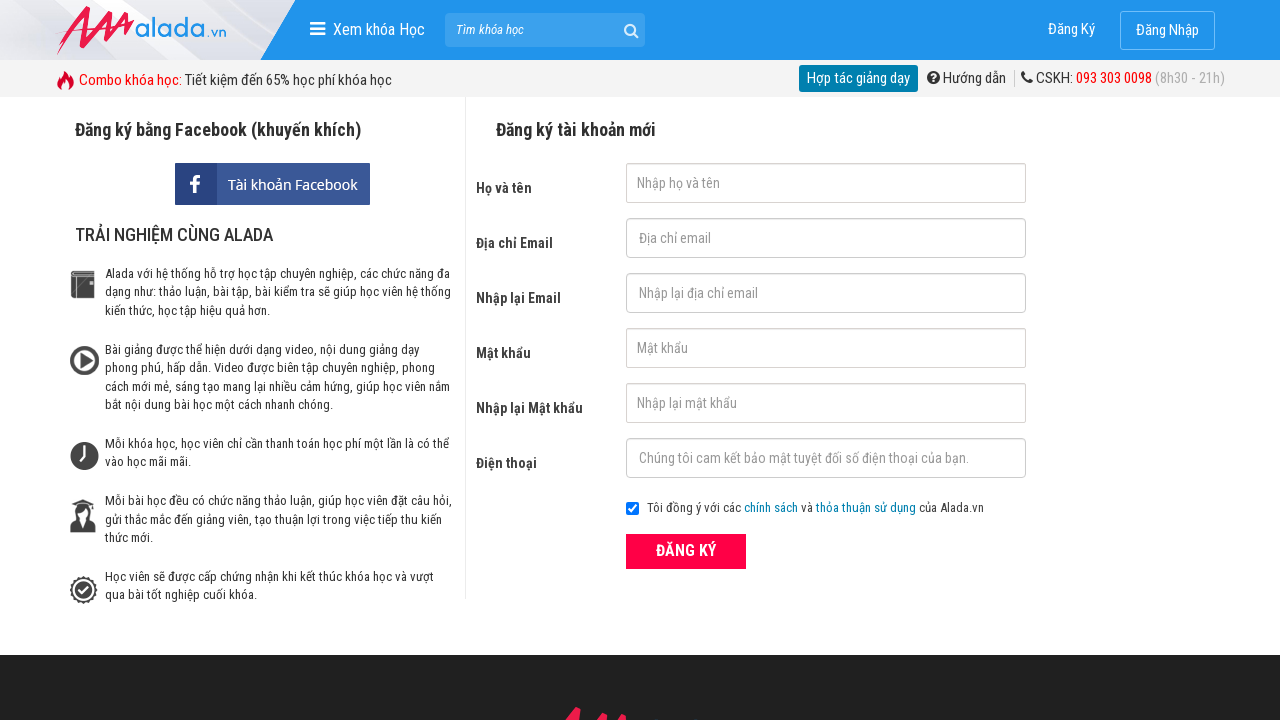

Filled first name field with 'John Wick' on input#txtFirstname
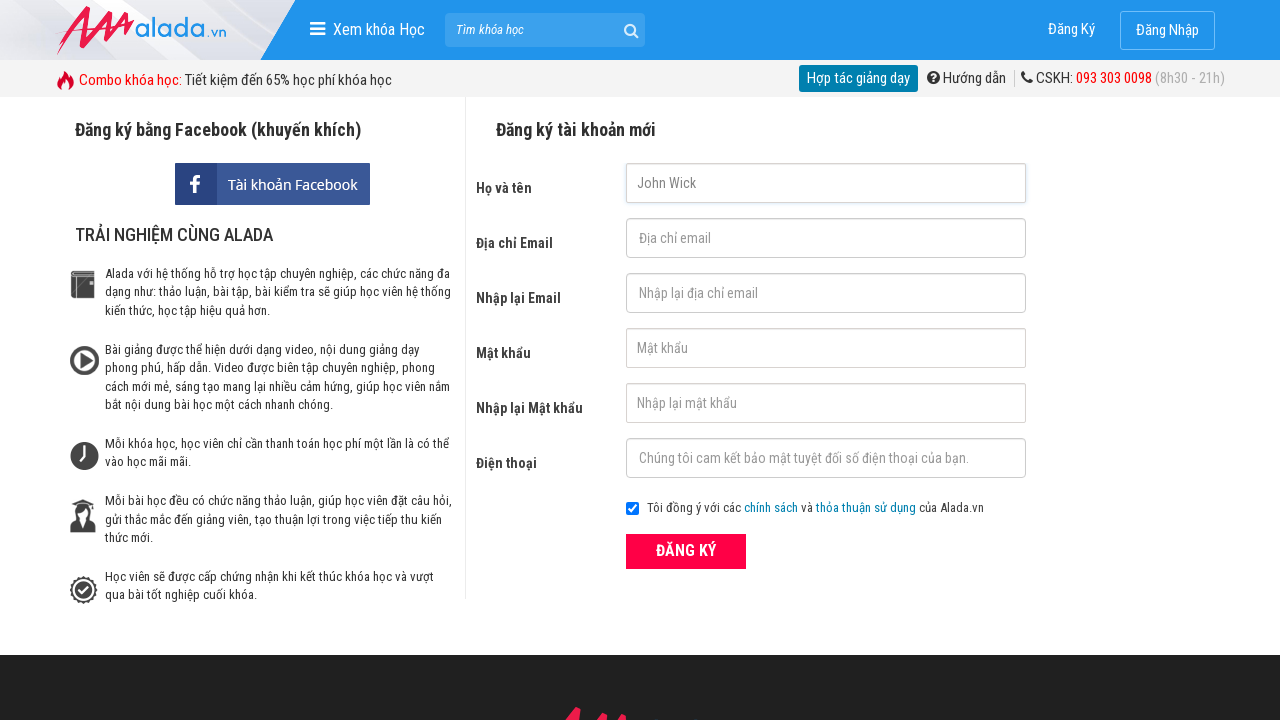

Filled email field with 'johnwick@gmail.net' on input#txtEmail
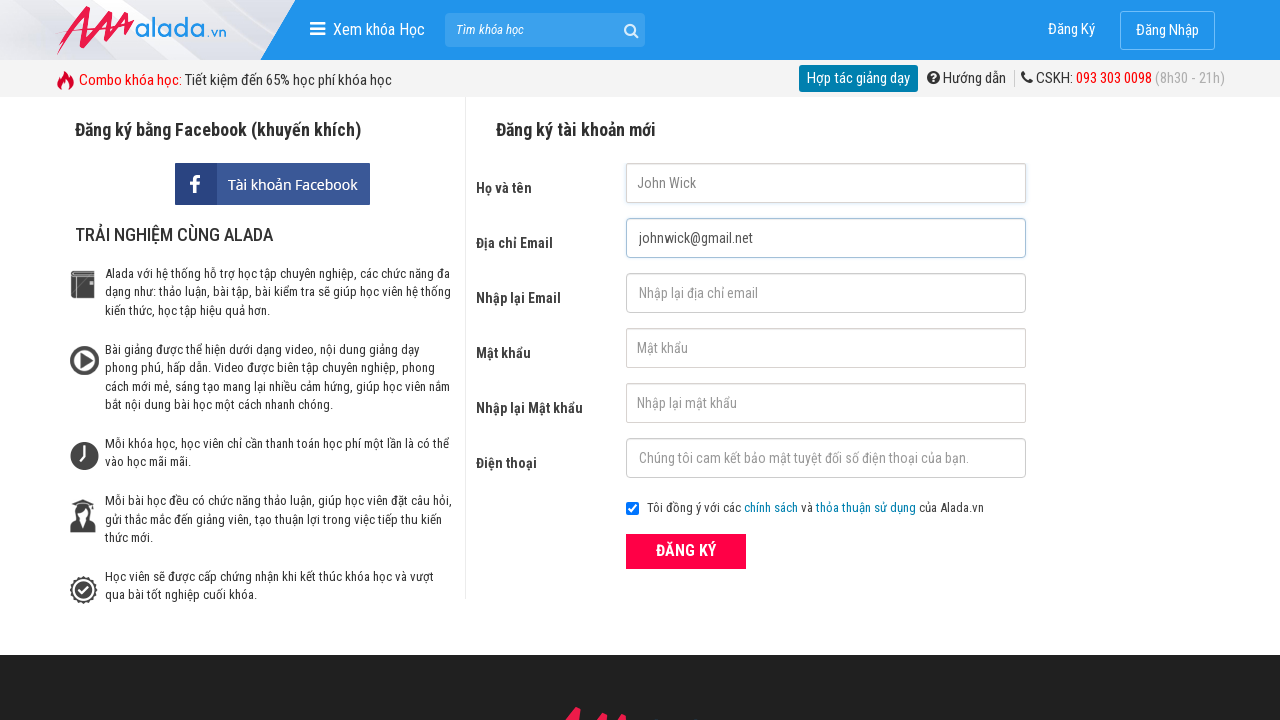

Filled confirm email field with 'johnwick@gmail.net' on input#txtCEmail
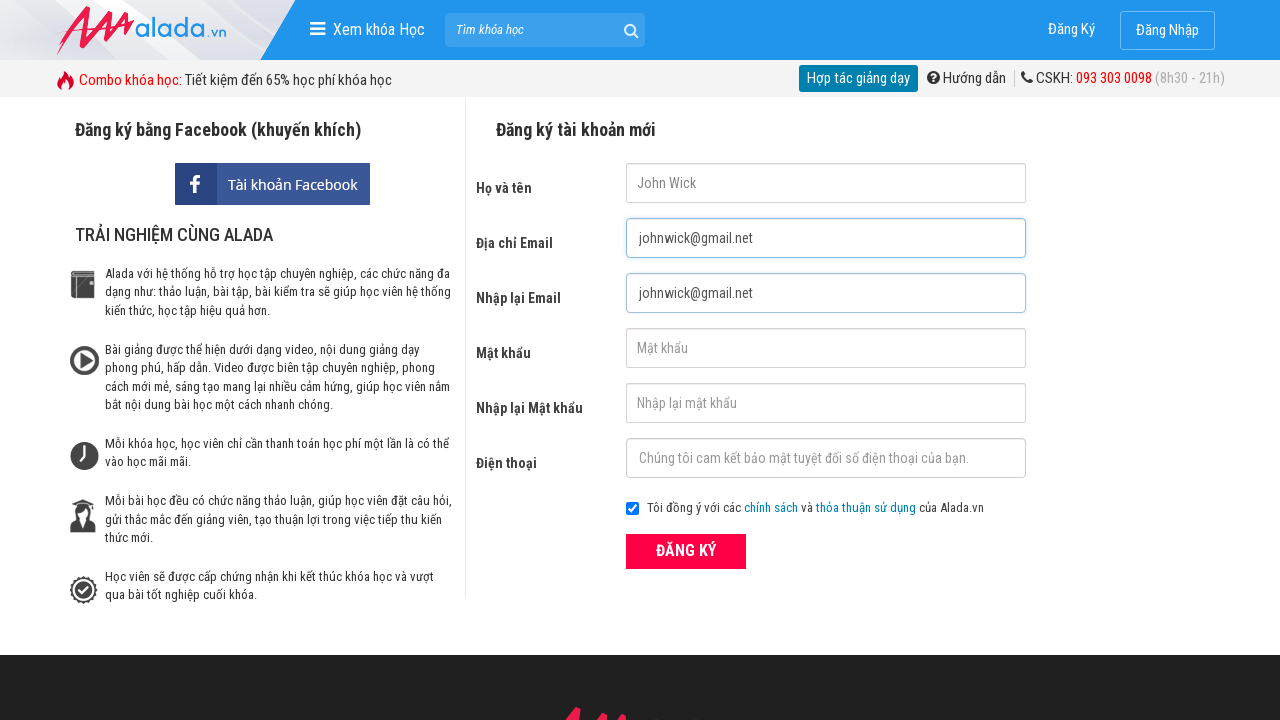

Filled password field with '123' (less than 6 characters) on input#txtPassword
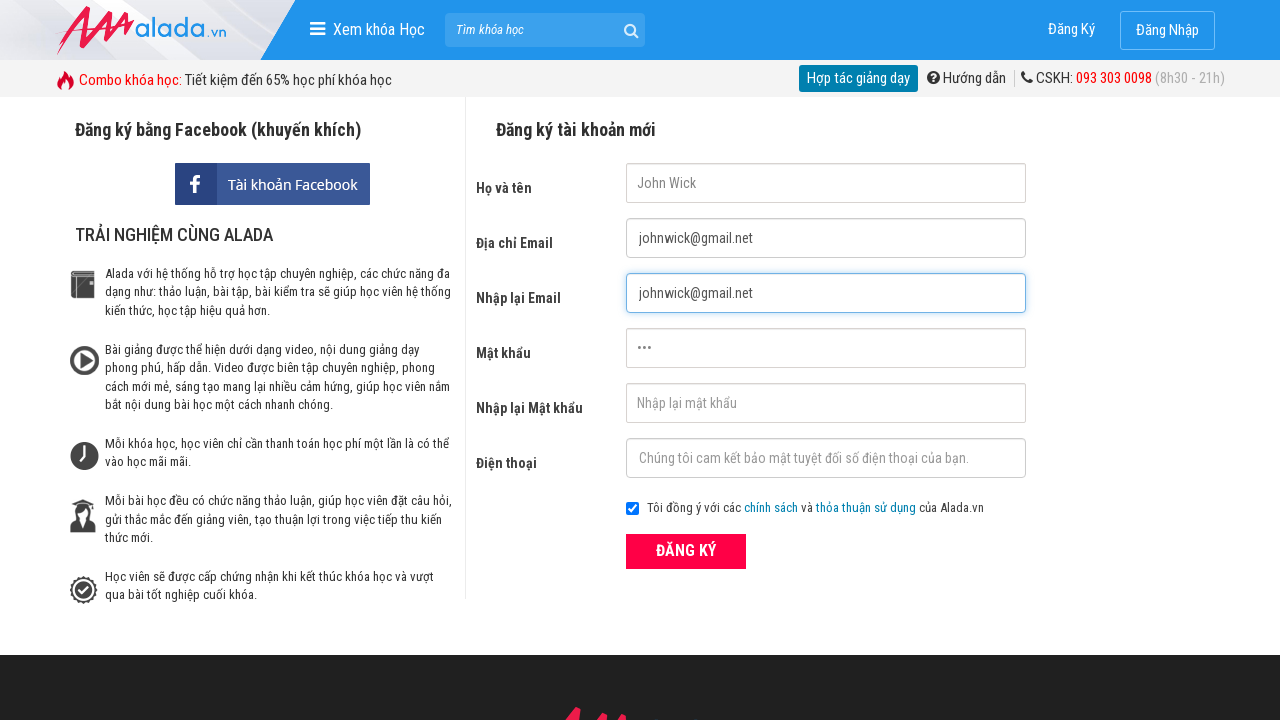

Filled confirm password field with '123' (less than 6 characters) on input#txtCPassword
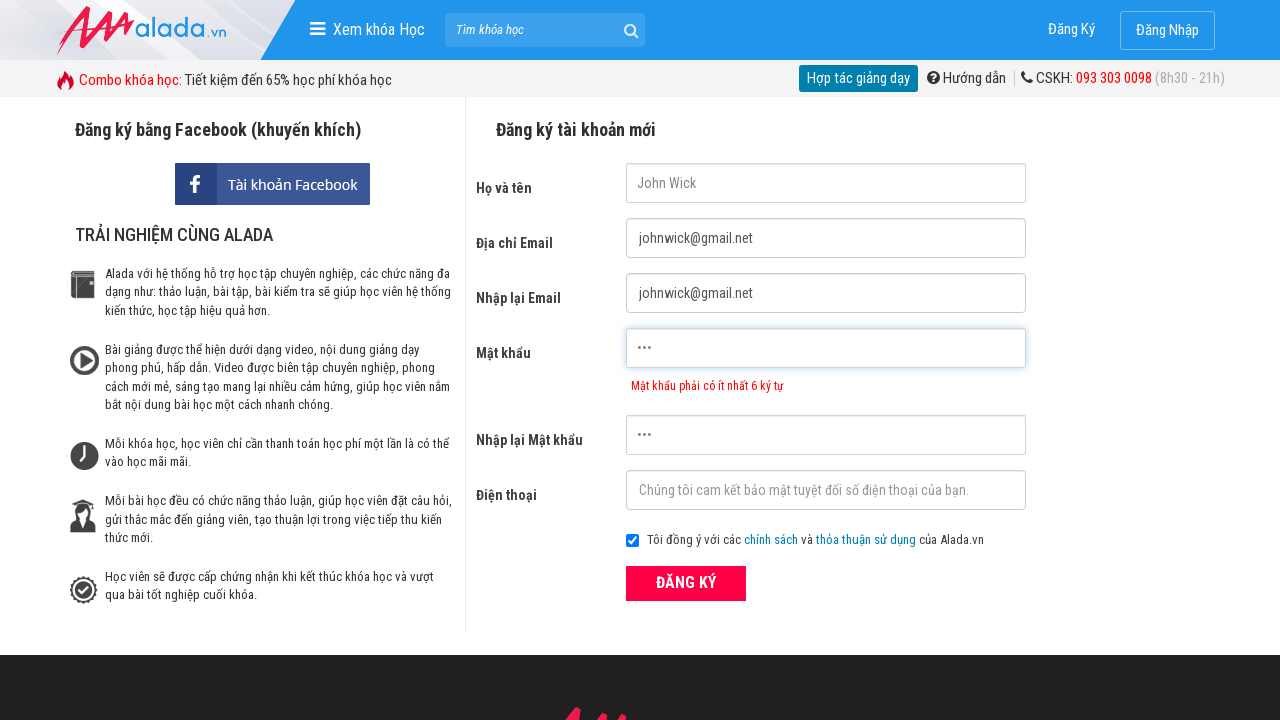

Filled phone field with '0987654321' on input#txtPhone
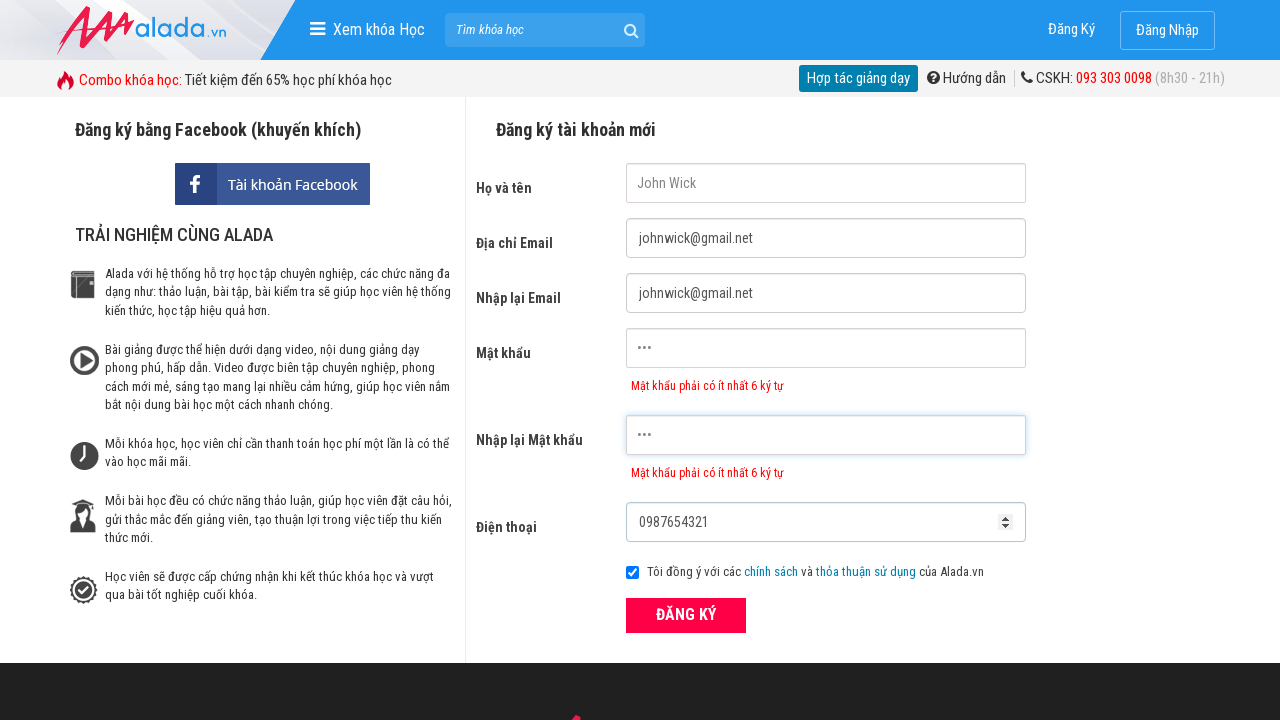

Clicked submit button to register at (686, 615) on button[type='submit']
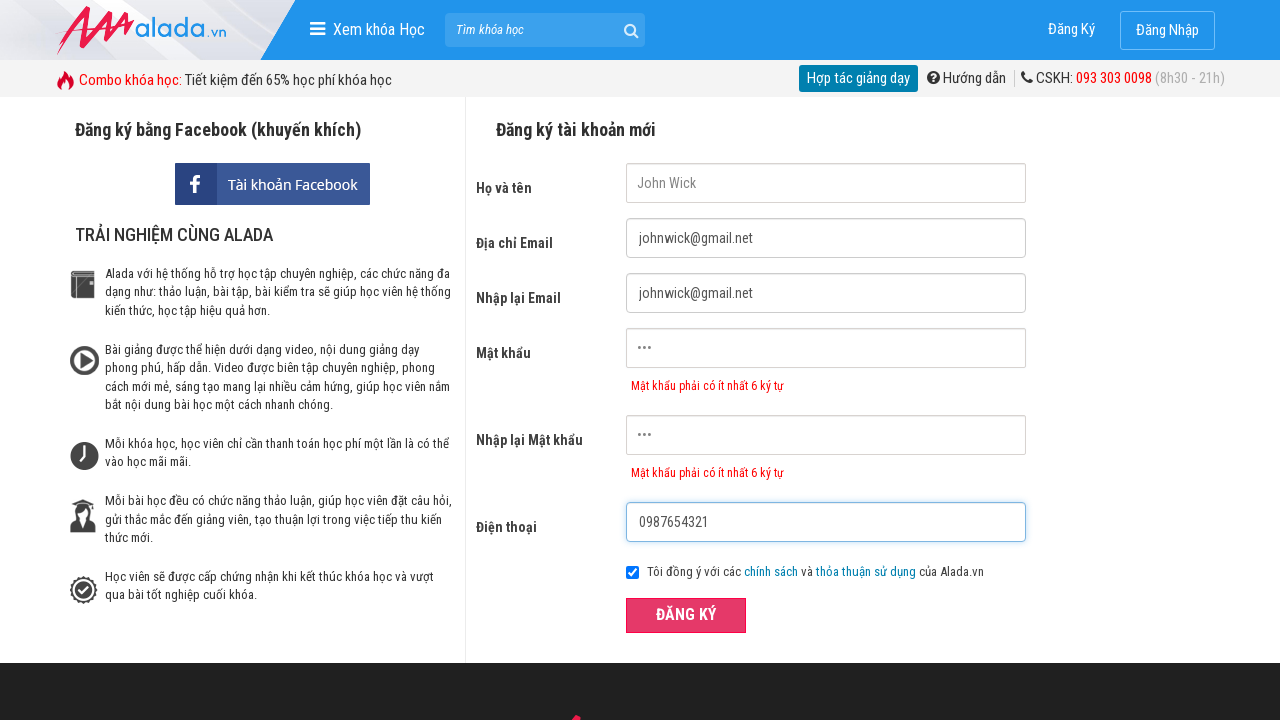

Password error message appeared
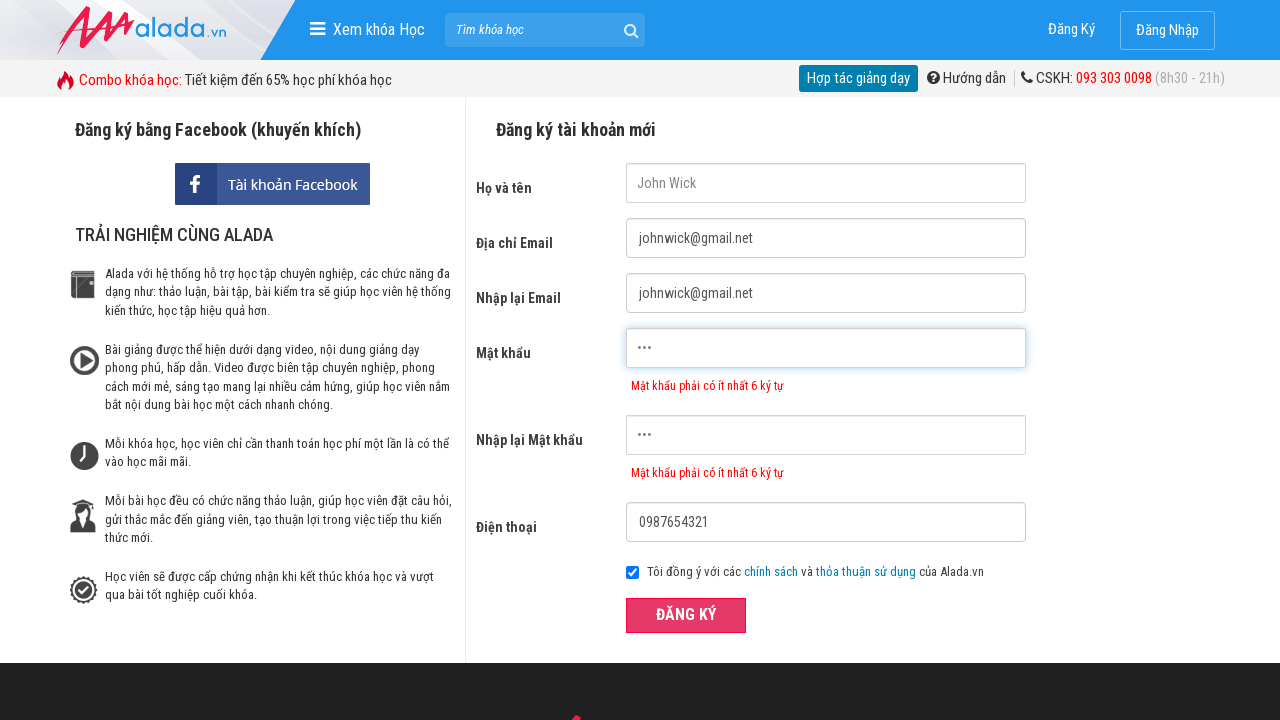

Confirm password error message appeared
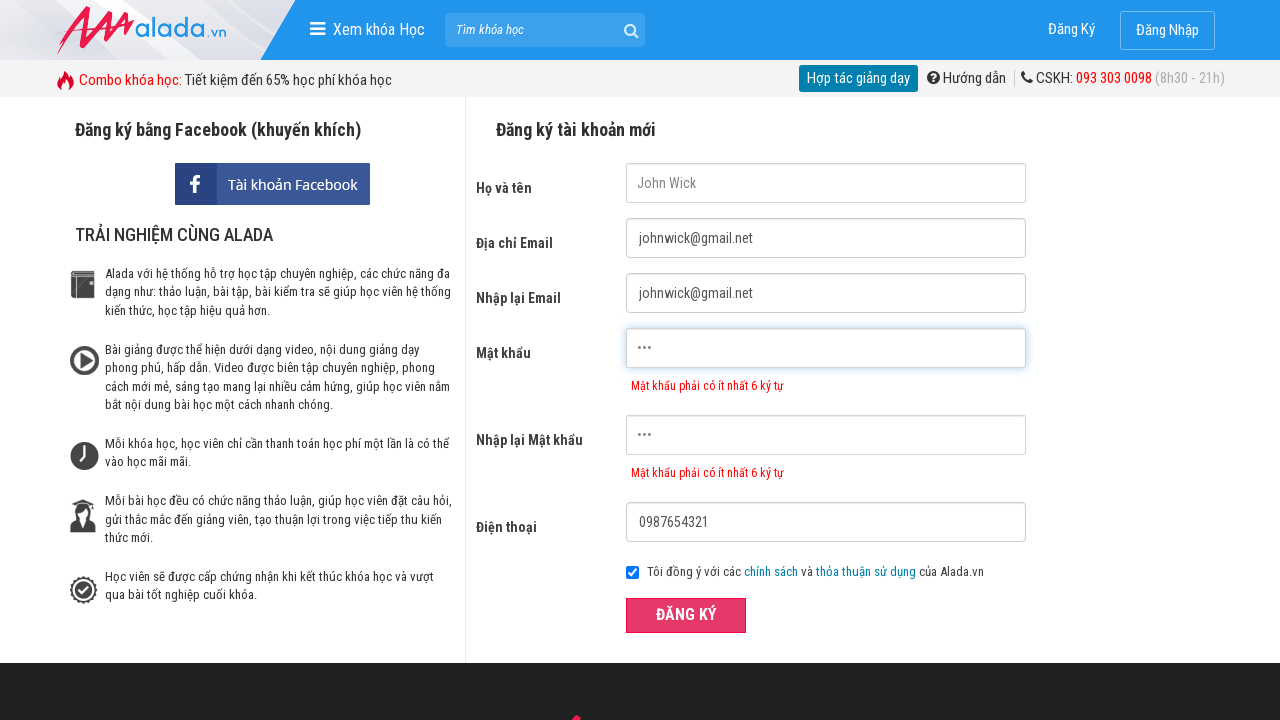

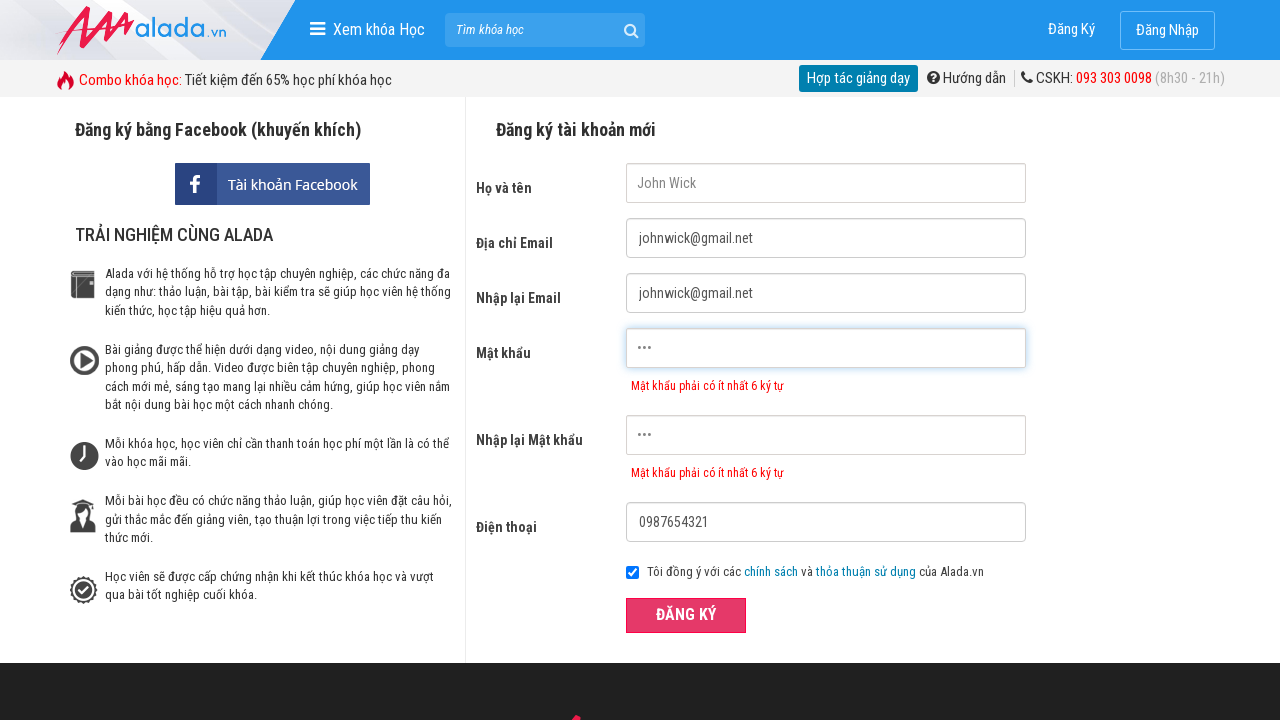